Tests that clicking on a product name navigates to the product detail page and displays the correct product title

Starting URL: https://www.fullprogramlarindir.net/

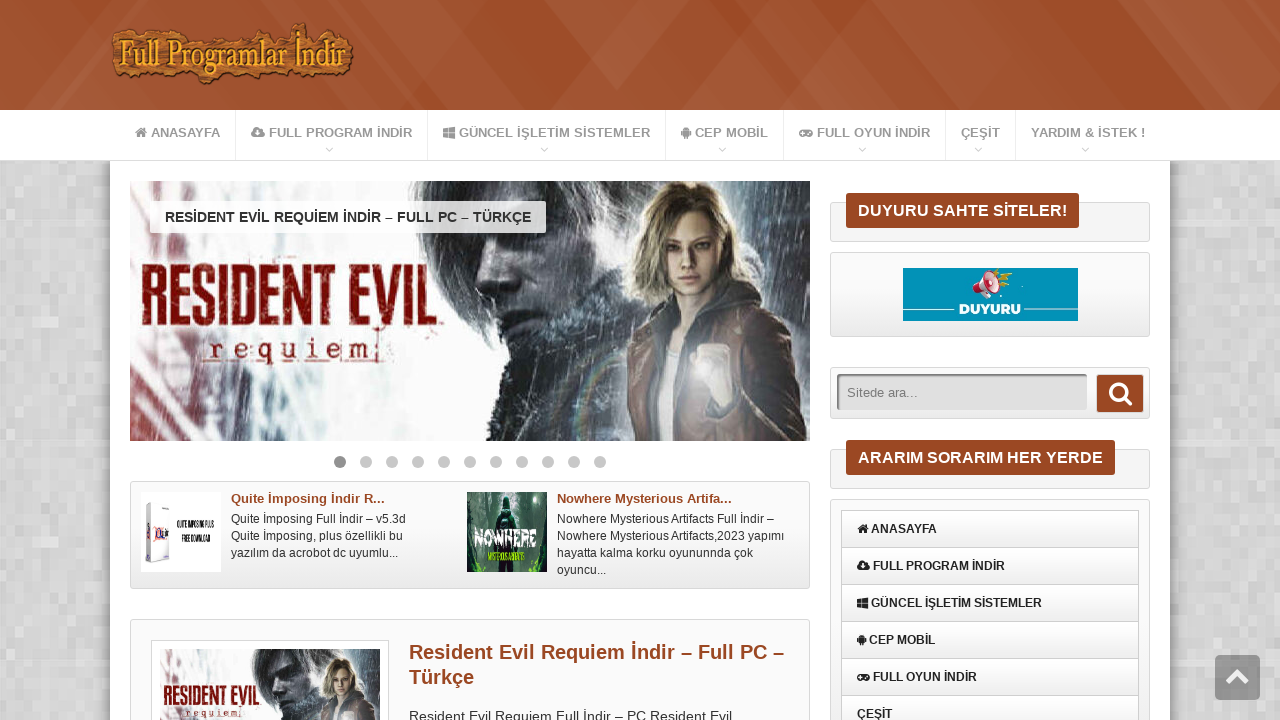

Product listing loaded - product link selector found
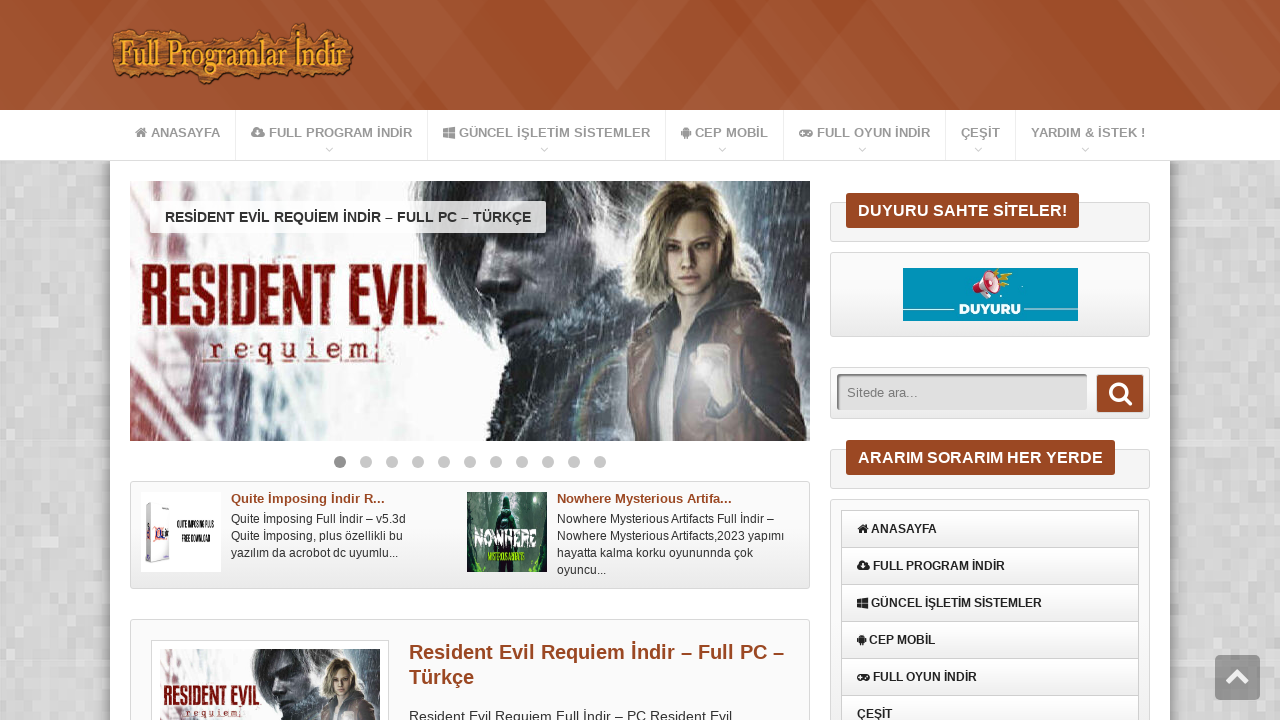

Retrieved product name: 'Resident Evil Requiem İndir – Full PC – Türkçe'
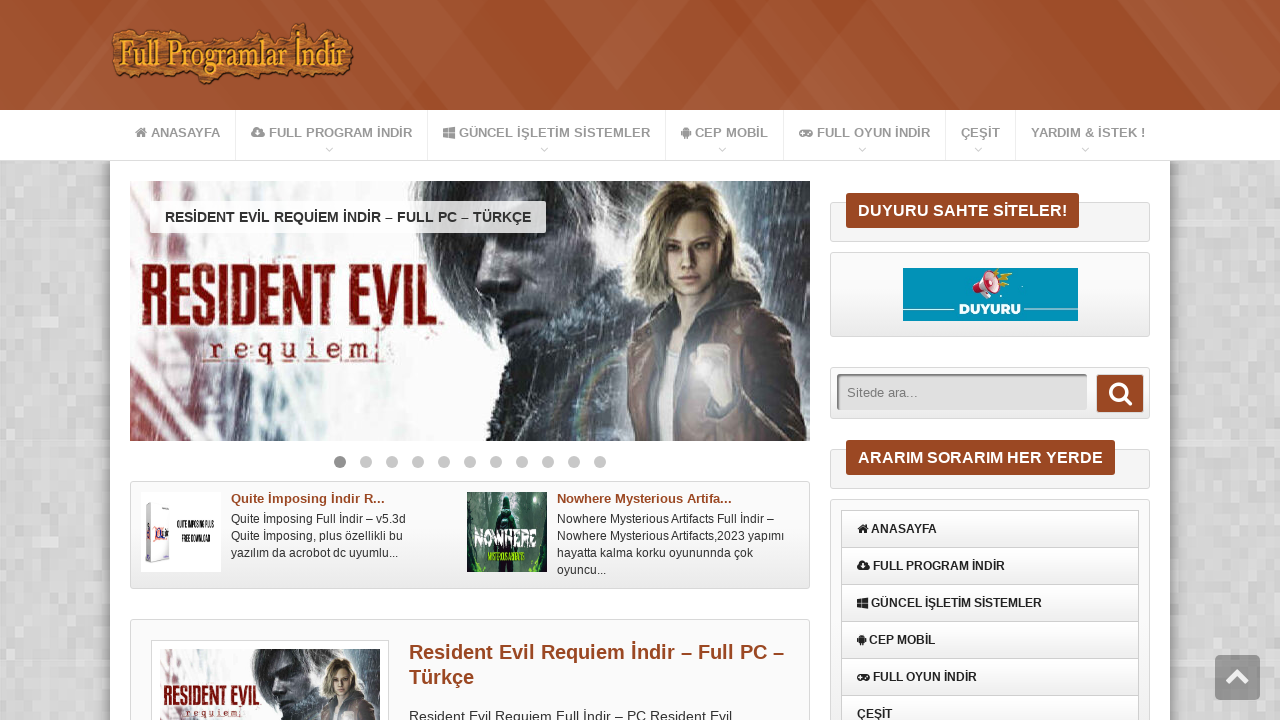

Clicked on product name to navigate to detail page at (596, 652) on xpath=//*[@id='icerik']/div[3]/div[1]/div/h1/a
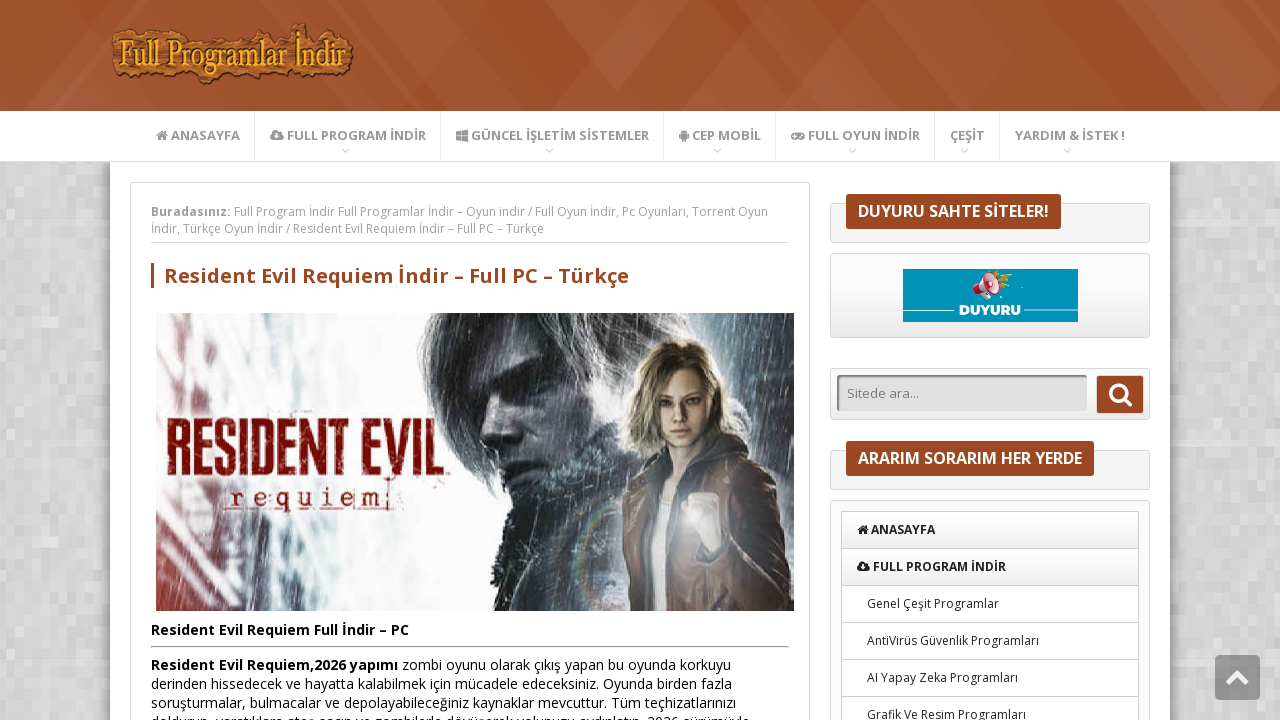

Product detail page loaded successfully
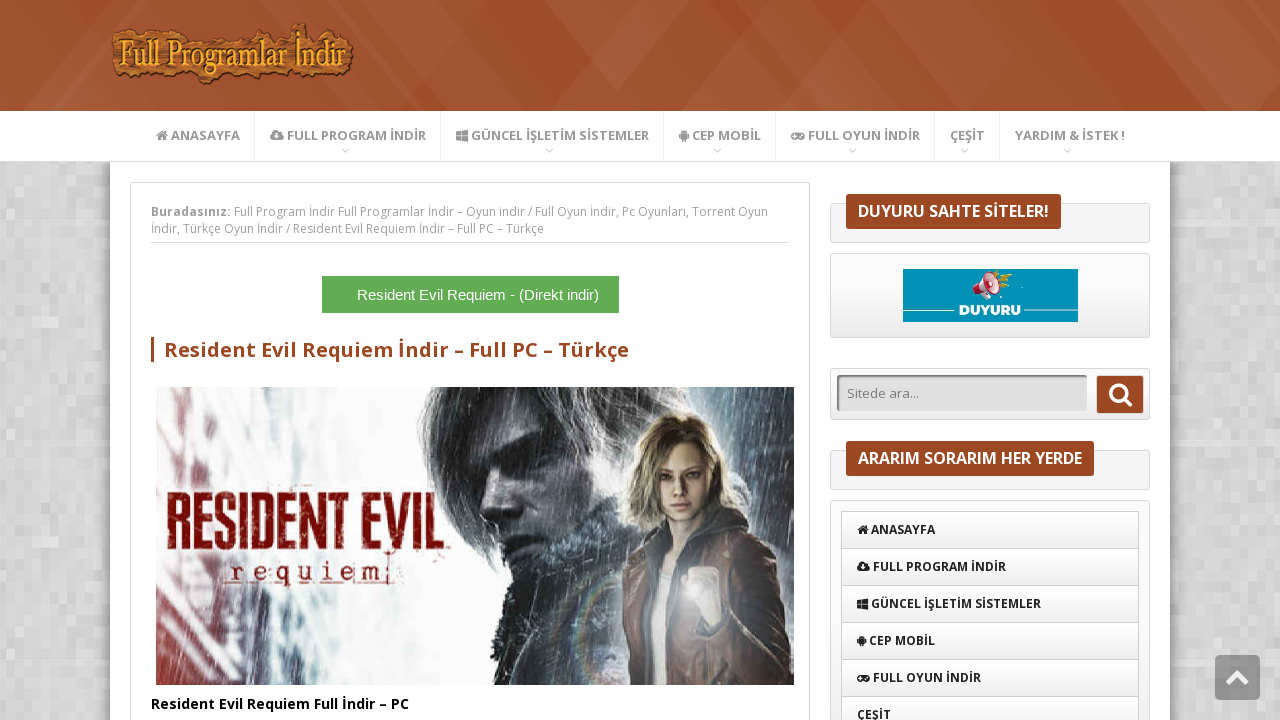

Retrieved product title from detail page: 'Resident Evil Requiem İndir – Full PC – Türkçe'
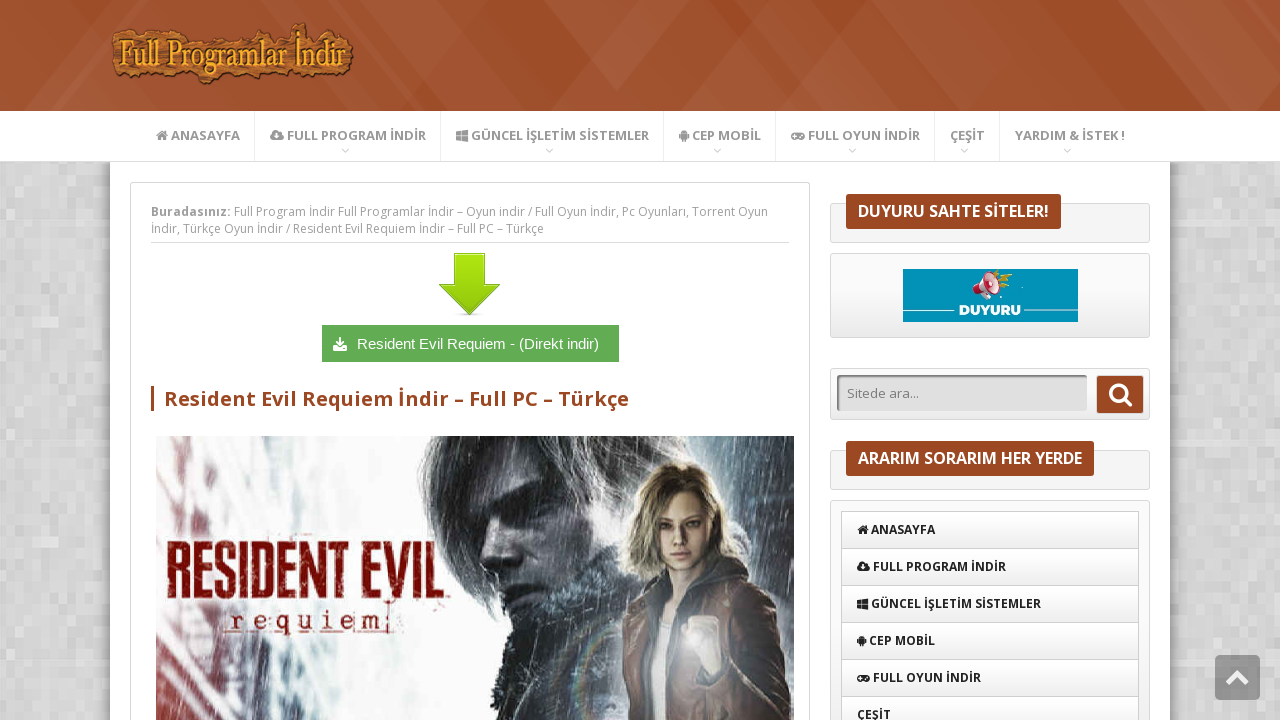

Assertion passed - product name matches detail page title
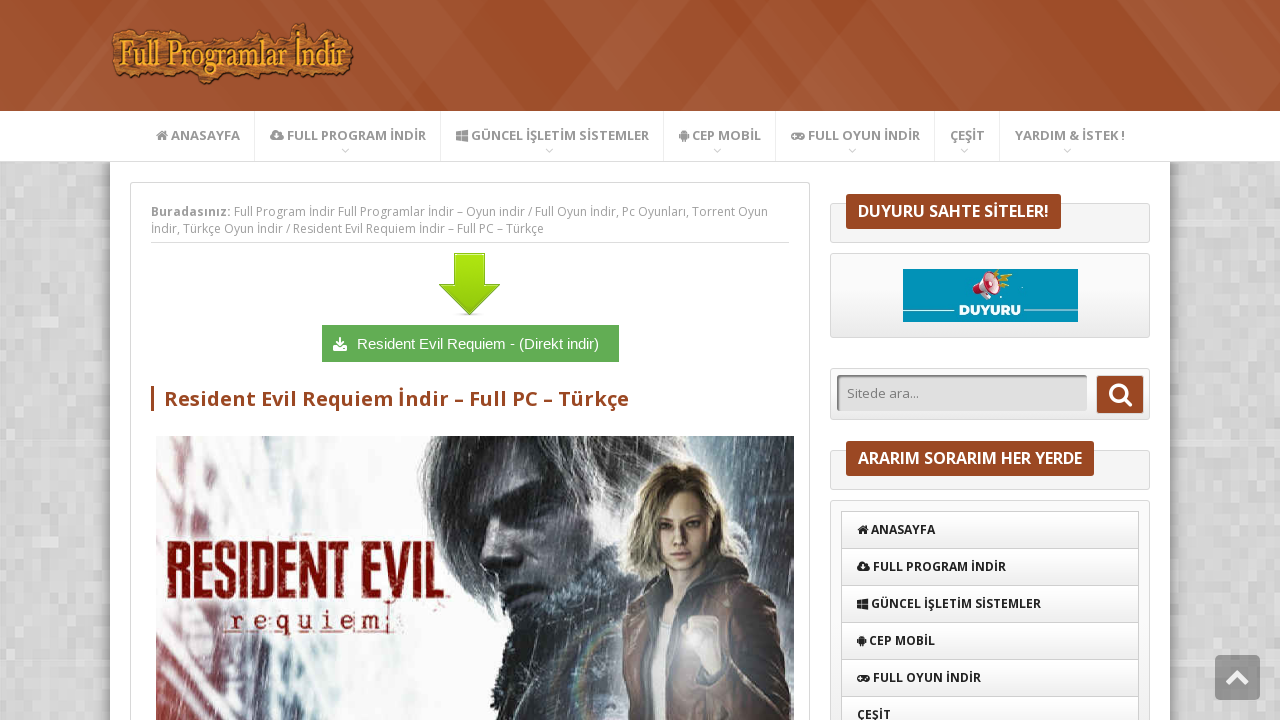

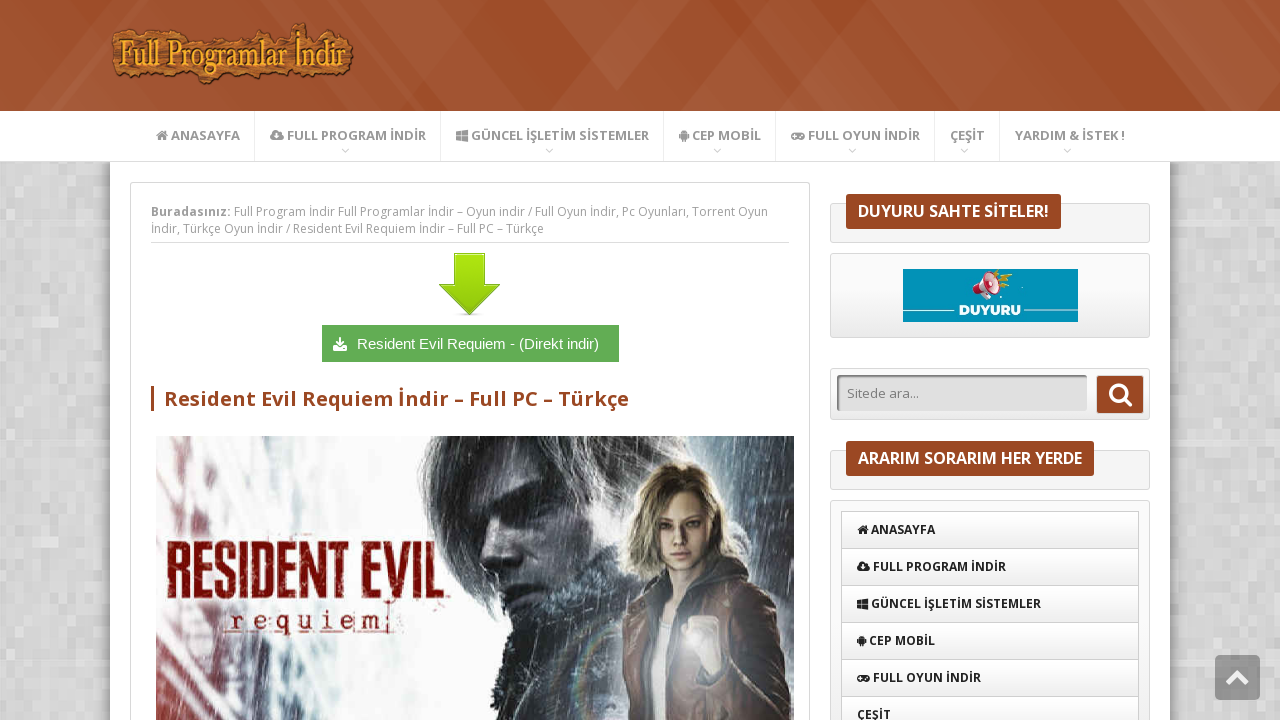